Navigates to a handball match center stats page, scrolls to load content, and verifies the stats table is displayed

Starting URL: https://www.handball.ch/de/matchcenter/gruppen/12137#/stats

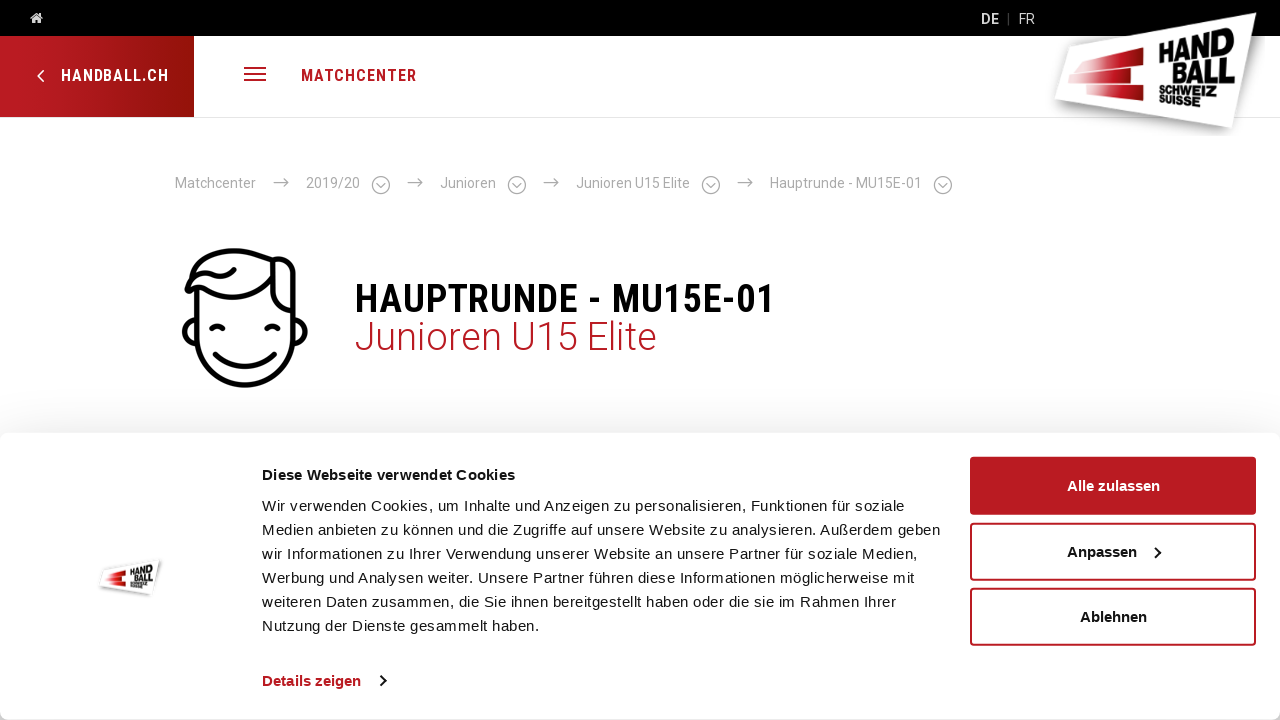

Scrolled to bottom of page to trigger lazy loading
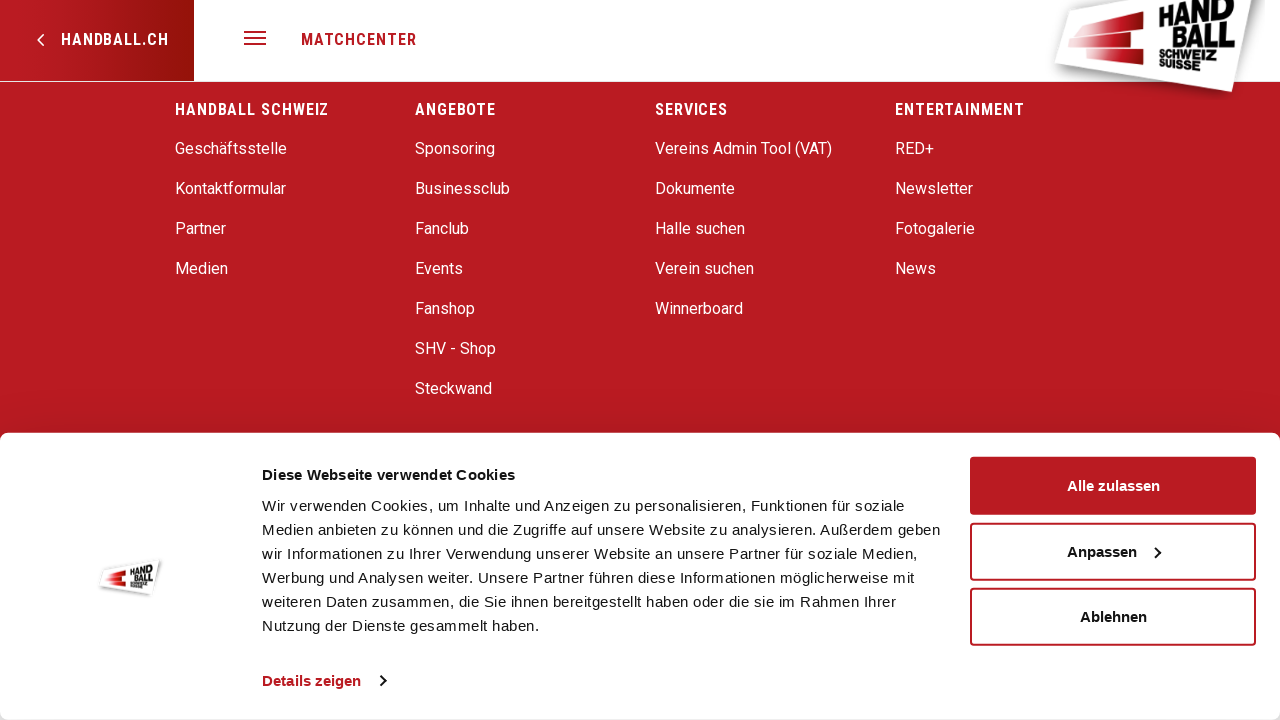

Stats table loaded and visible
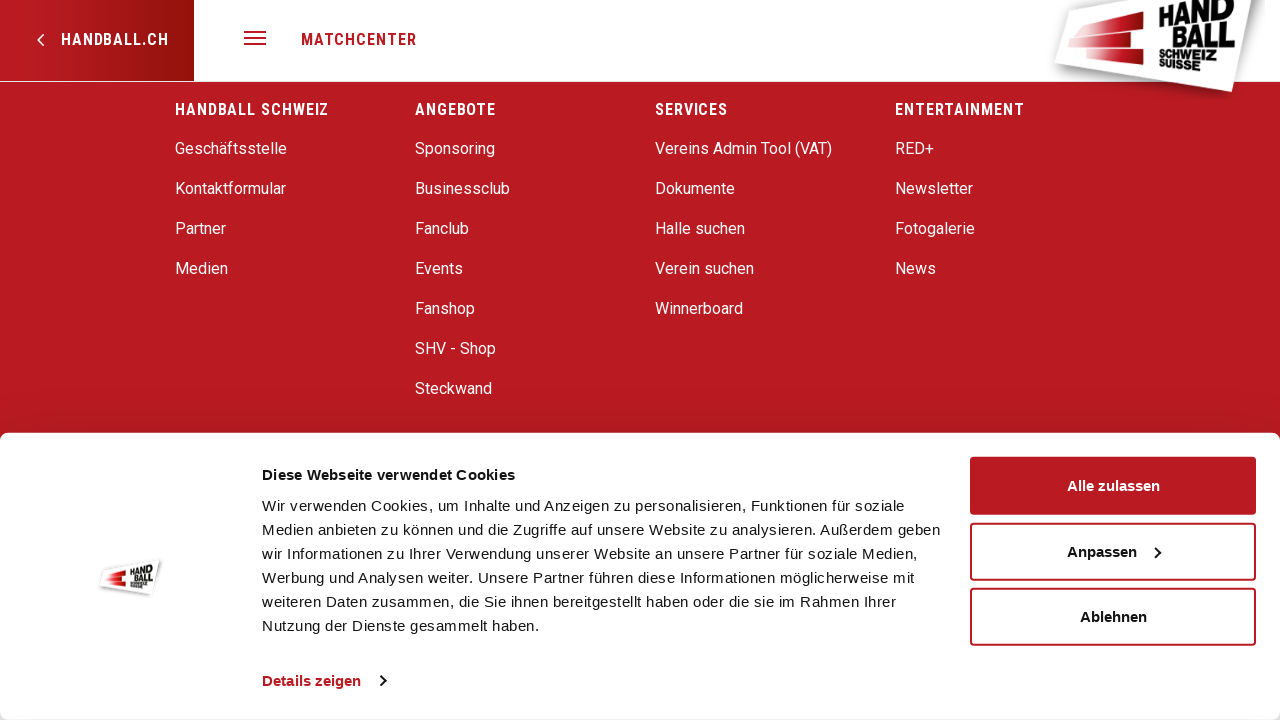

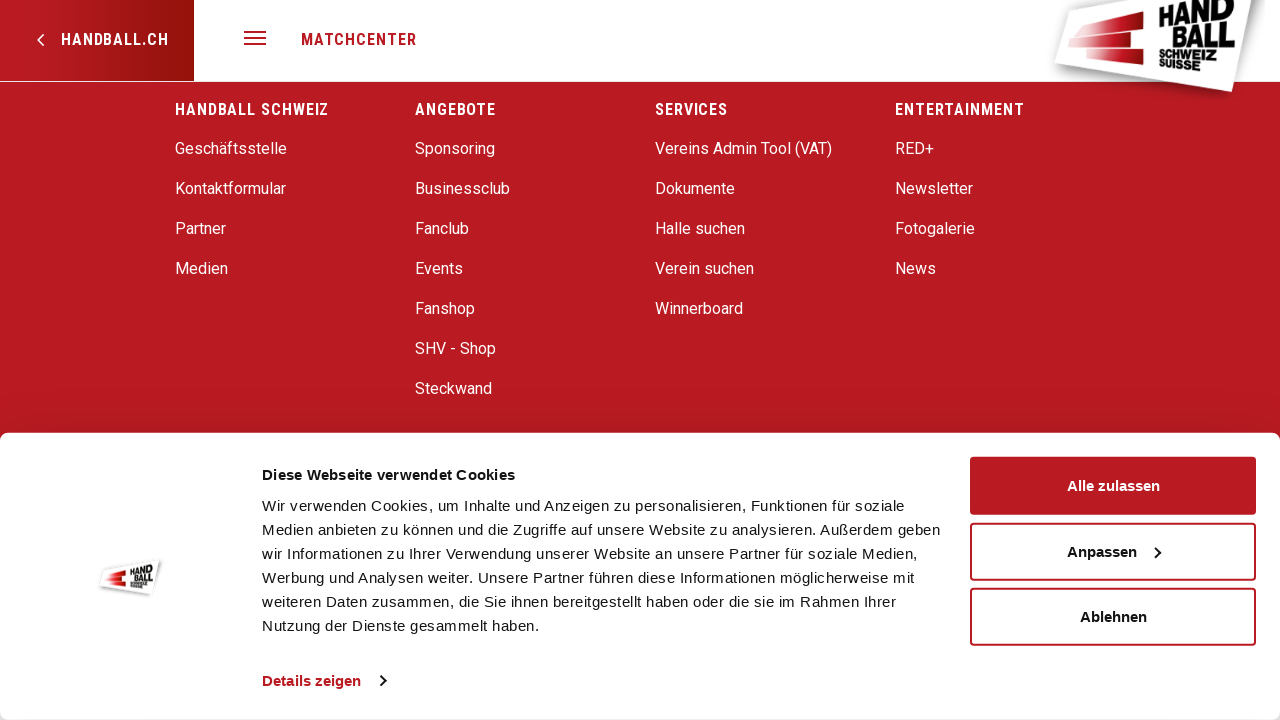